Tests element property retrieval on TechGlobal training site by navigating to HTML Elements page, reading various properties from heading elements (innerText, innerHTML, textContent, attributes), and interacting with a dropdown

Starting URL: https://techglobal-training.com/frontend

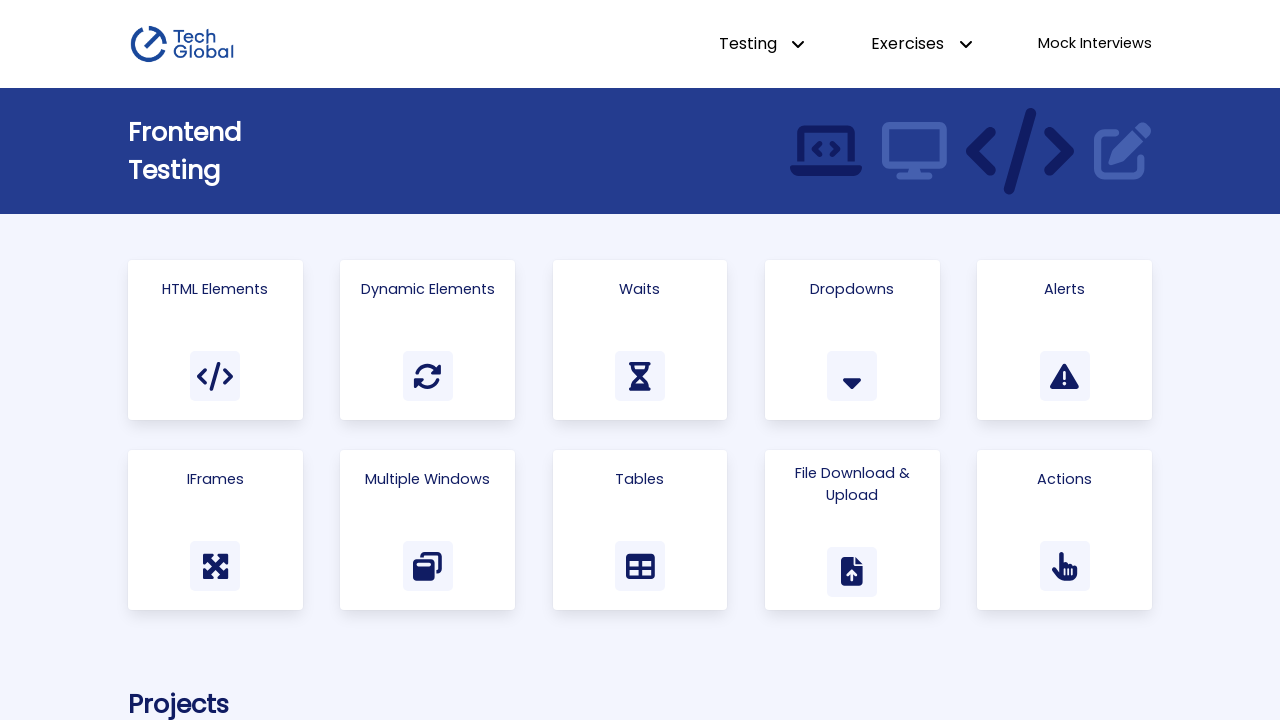

Clicked on 'HTML Elements' link to navigate to the test page at (215, 340) on a:has-text('HTML Elements')
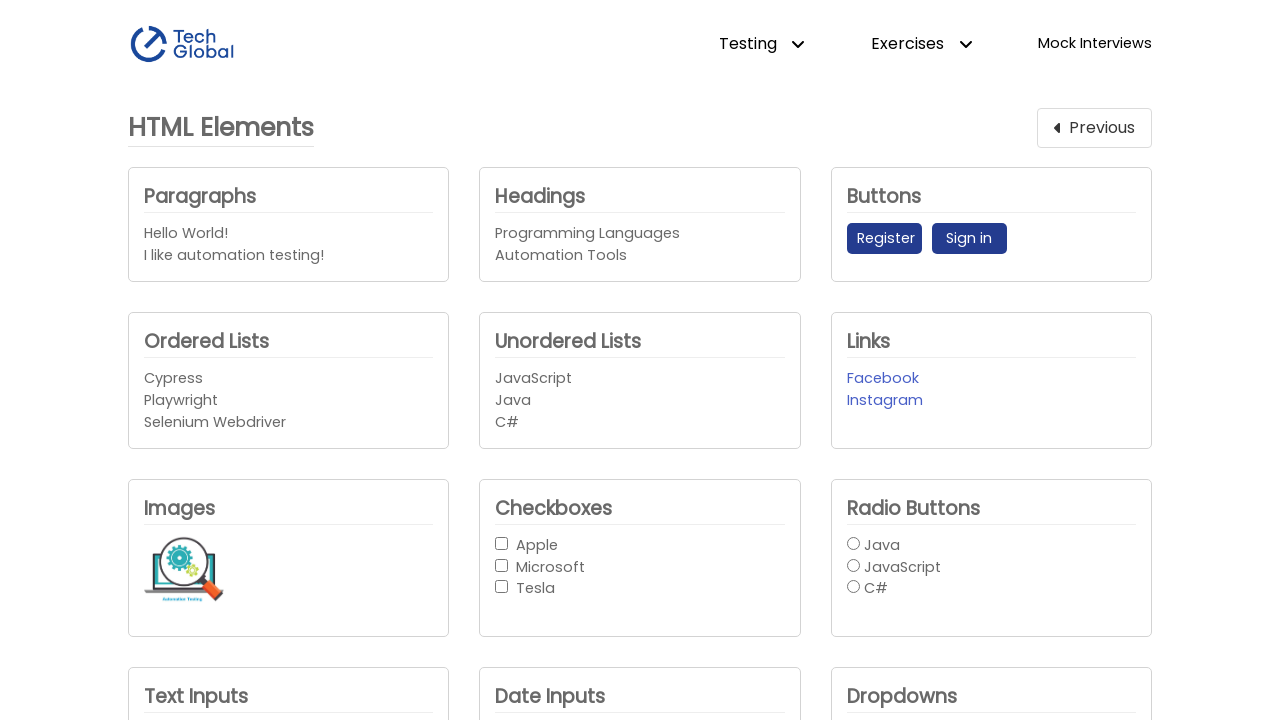

Headings element is now visible
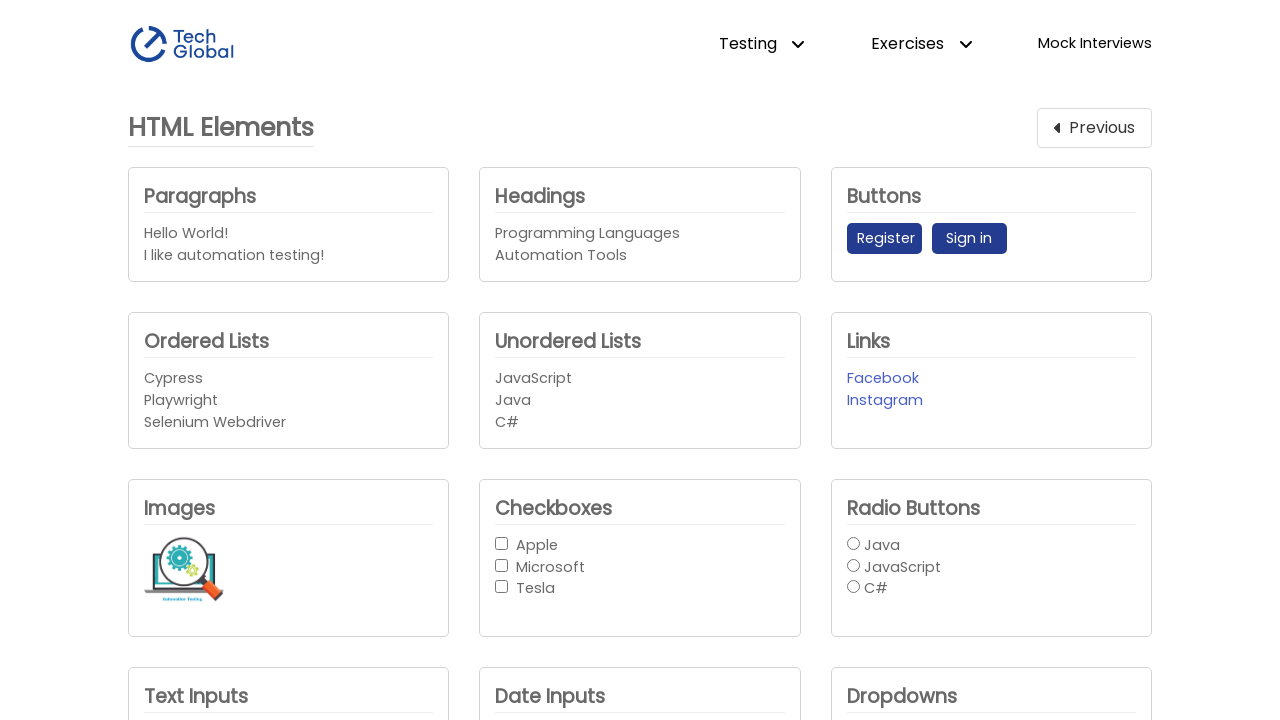

Retrieved all inner text from headings element
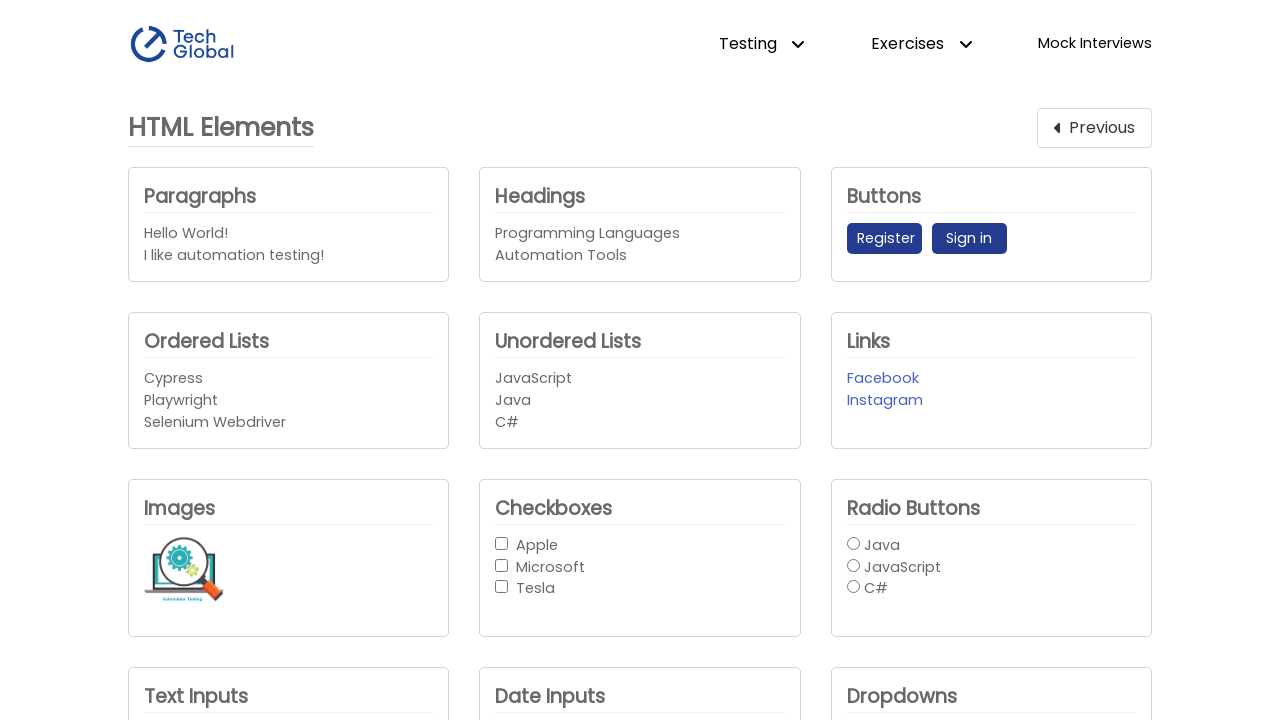

Retrieved inner text from headings element
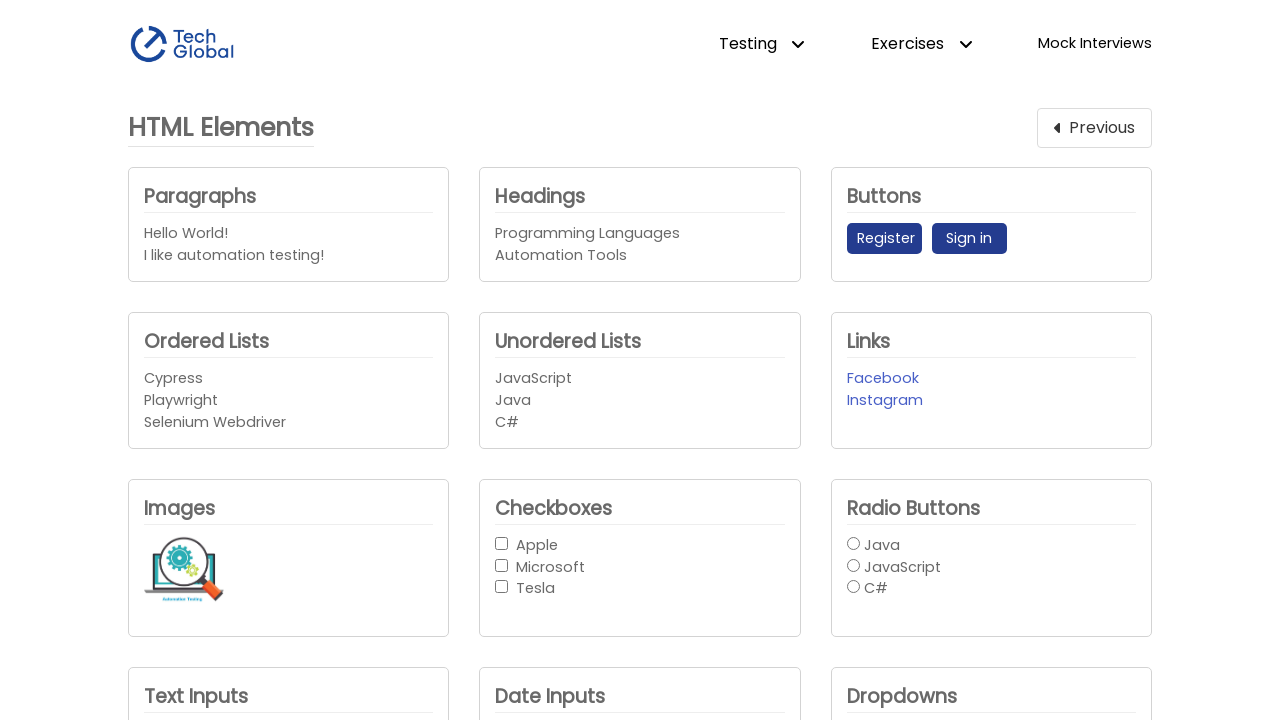

Retrieved inner HTML from headings element
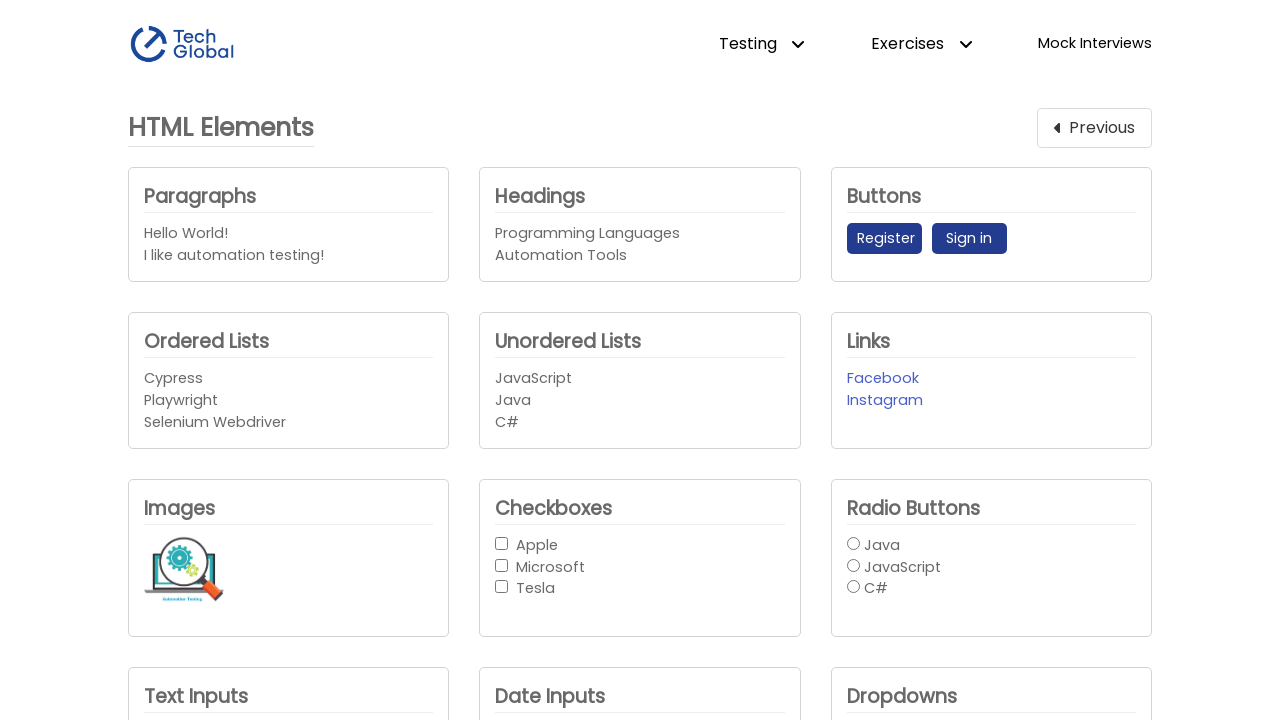

Retrieved text content from headings element
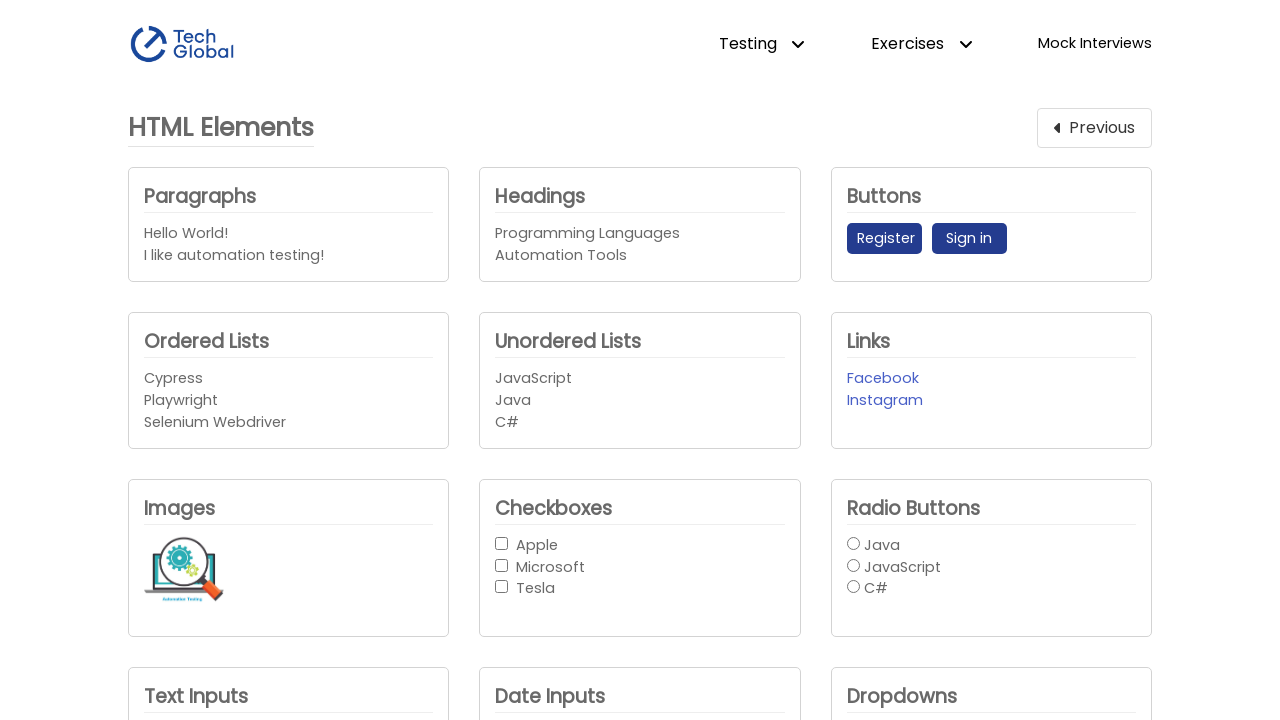

Counted inner h4 elements
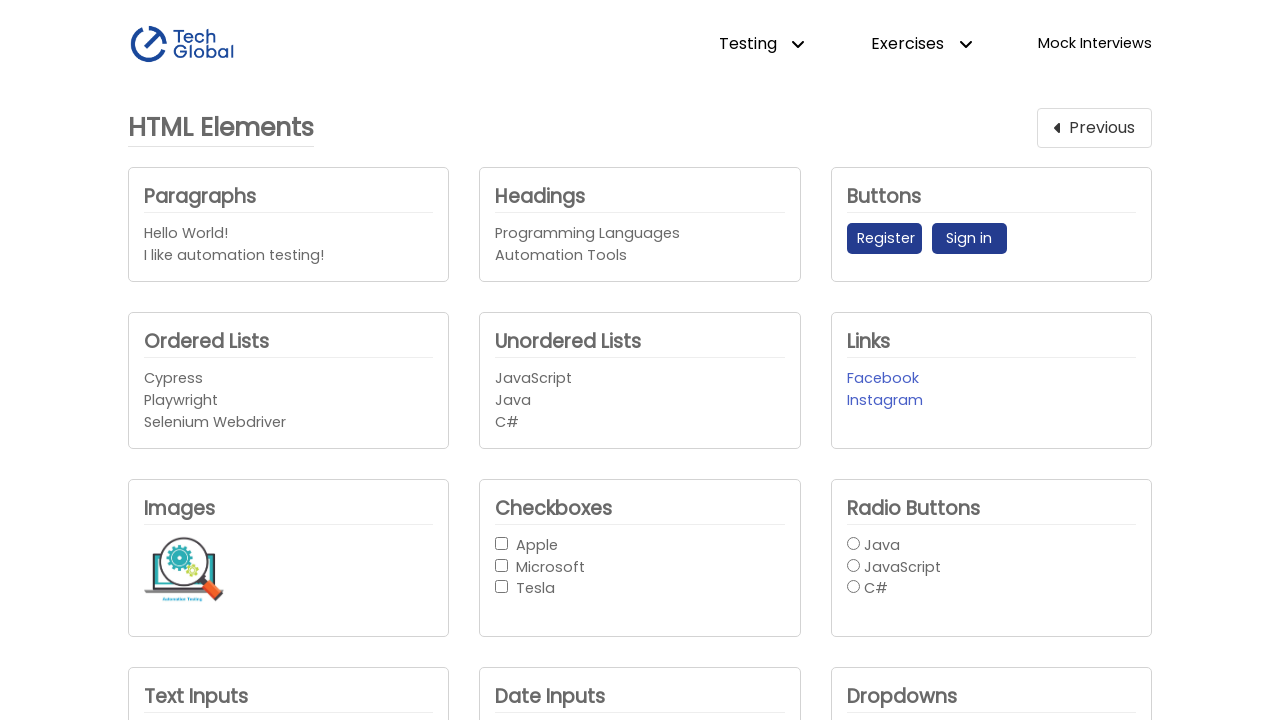

Retrieved 'data-identifier' attribute from headings element
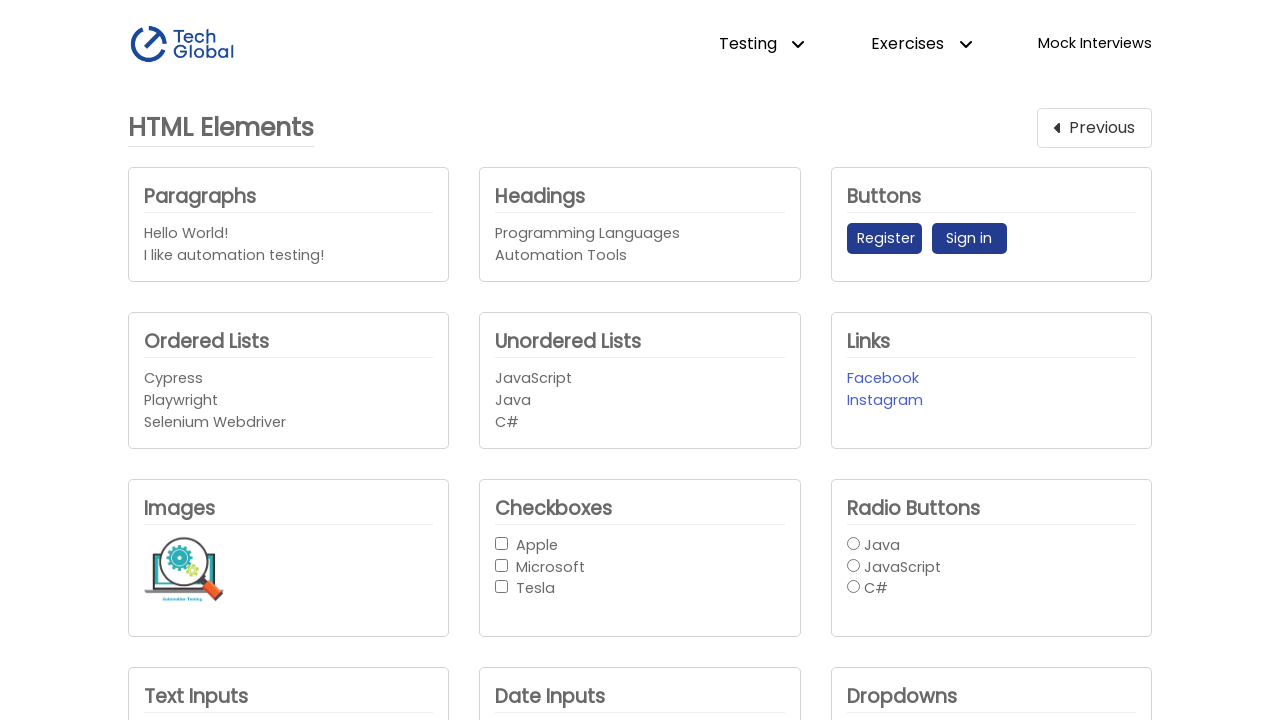

Selected option at index 2 from company dropdown on #company_dropdown1
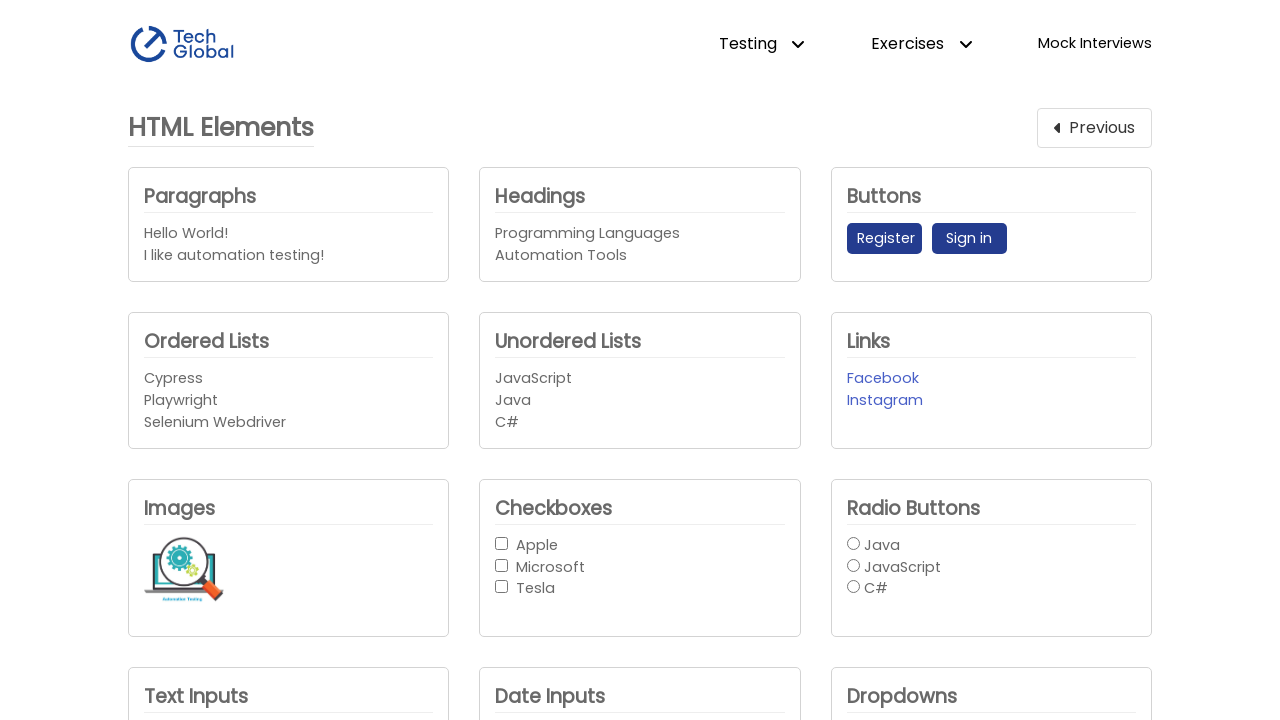

Retrieved the selected value from company dropdown
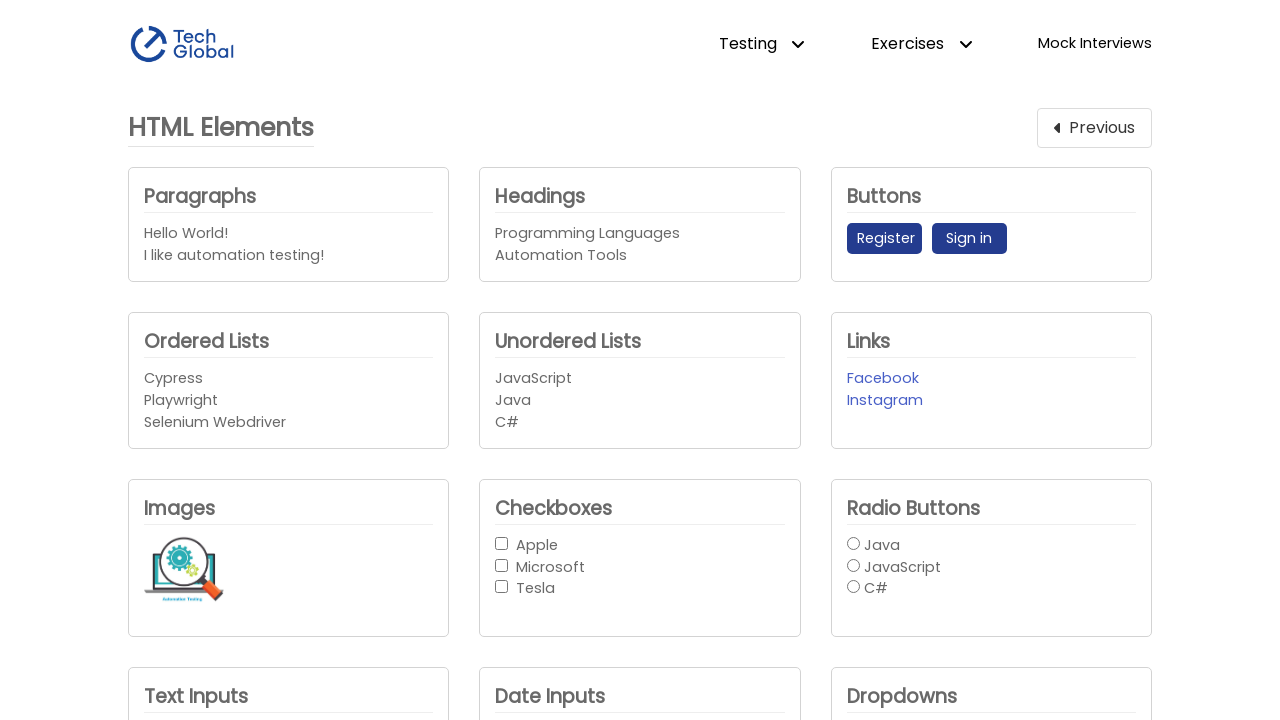

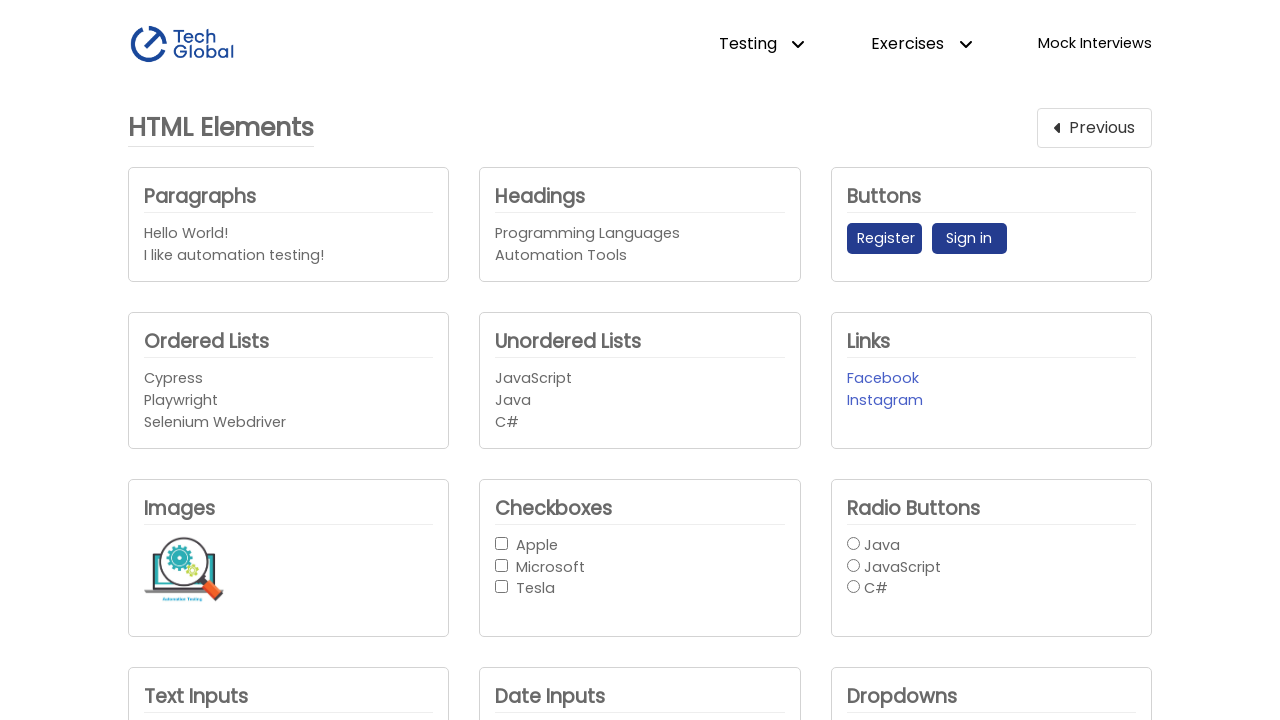